Tests dropdown list functionality by selecting options using different methods (visible text, value, and index) and verifying the selections

Starting URL: https://the-internet.herokuapp.com/dropdown

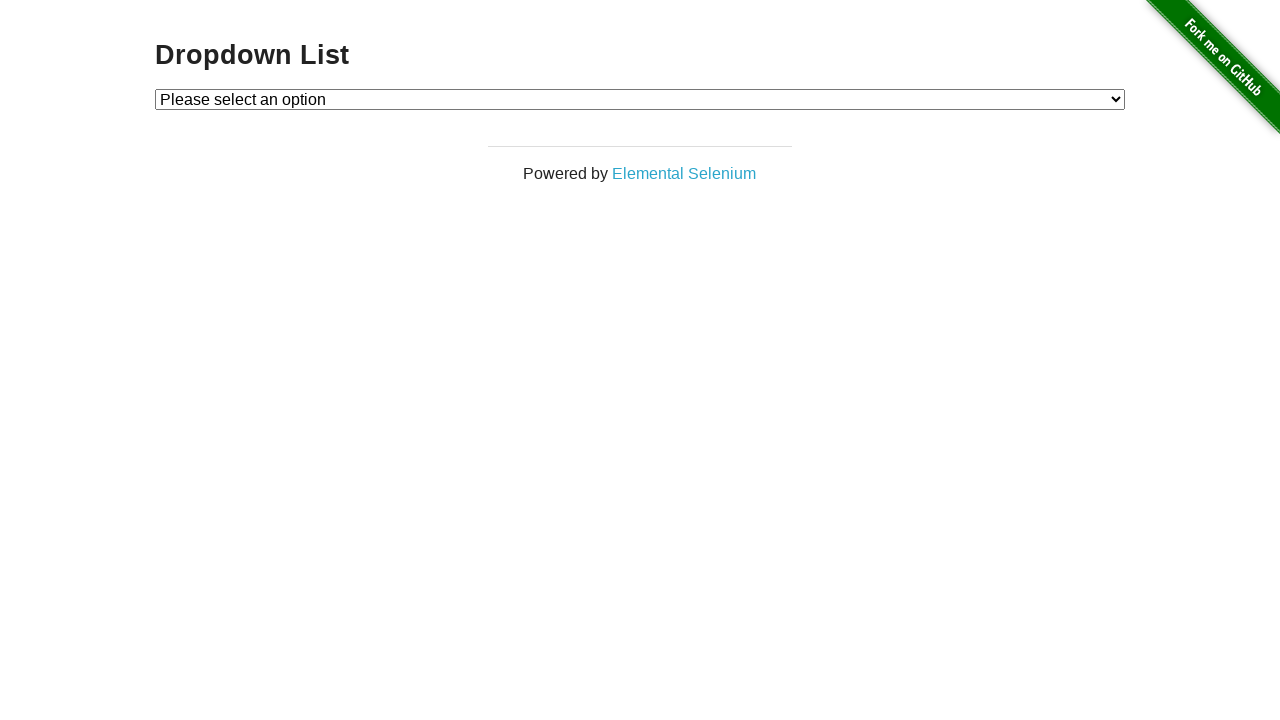

Located dropdown element with id 'dropdown'
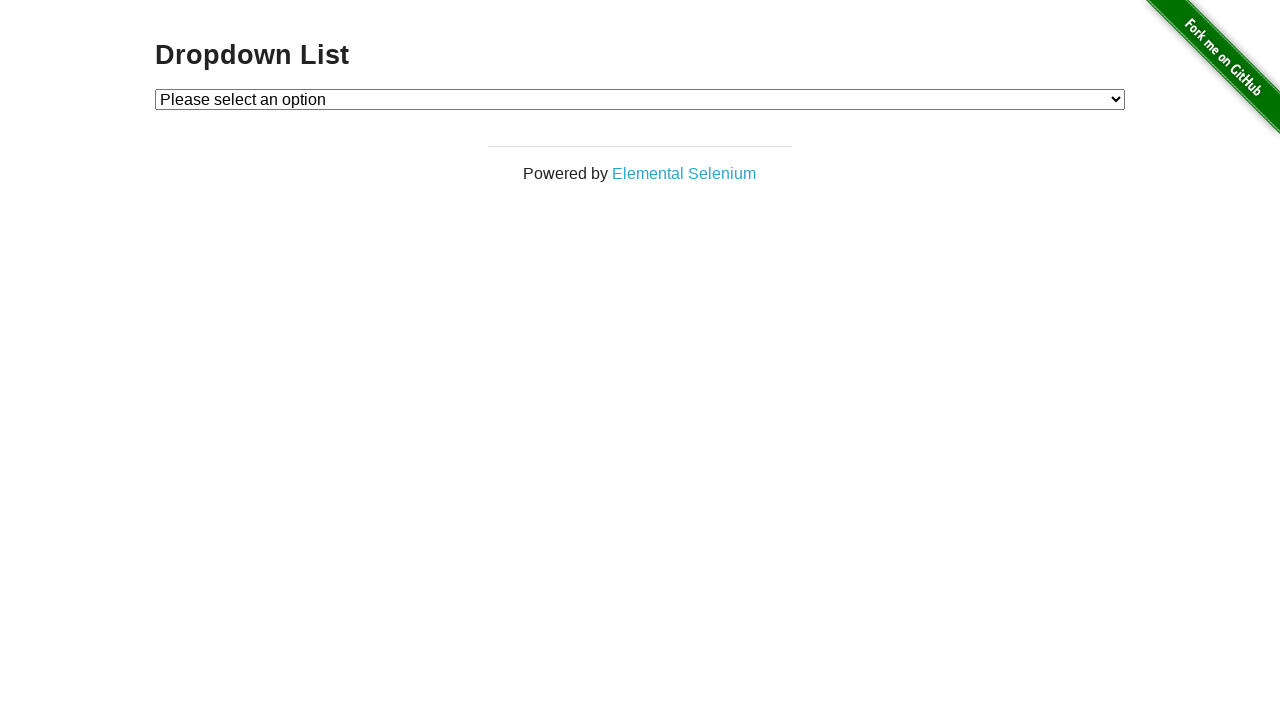

Selected 'Option 1' from dropdown using visible text on #dropdown
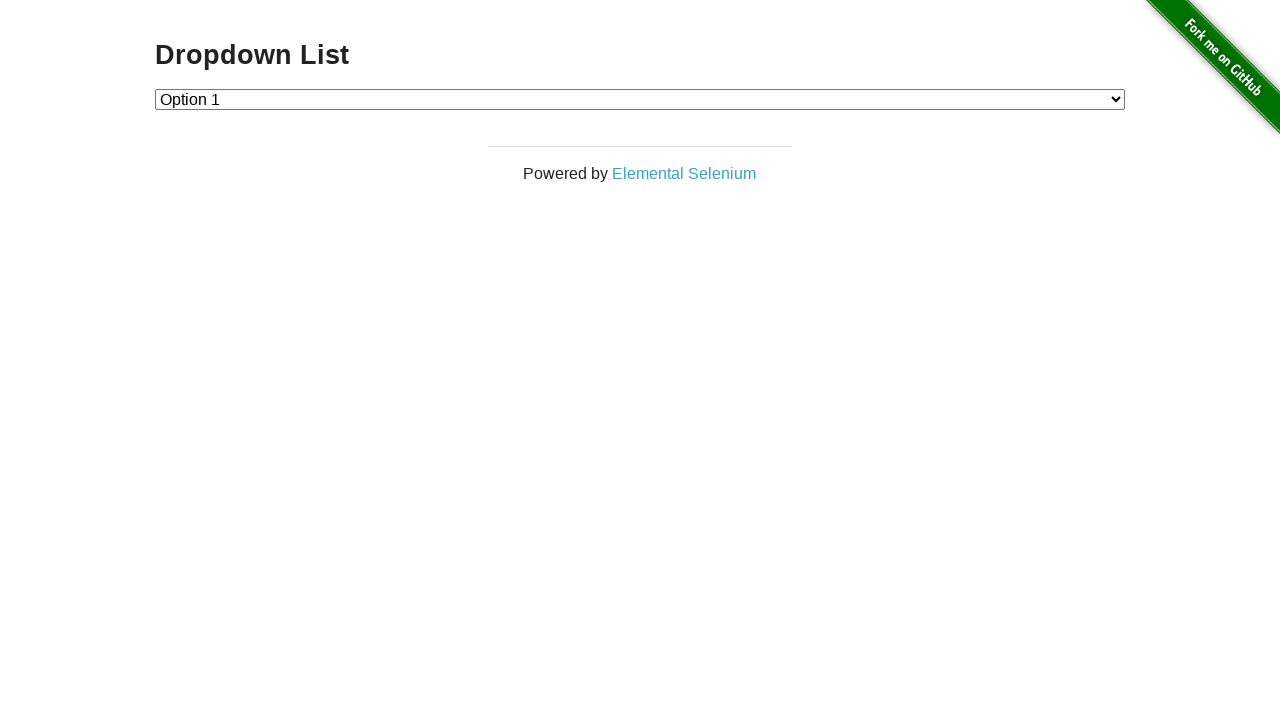

Verified that 'Option 1' is selected
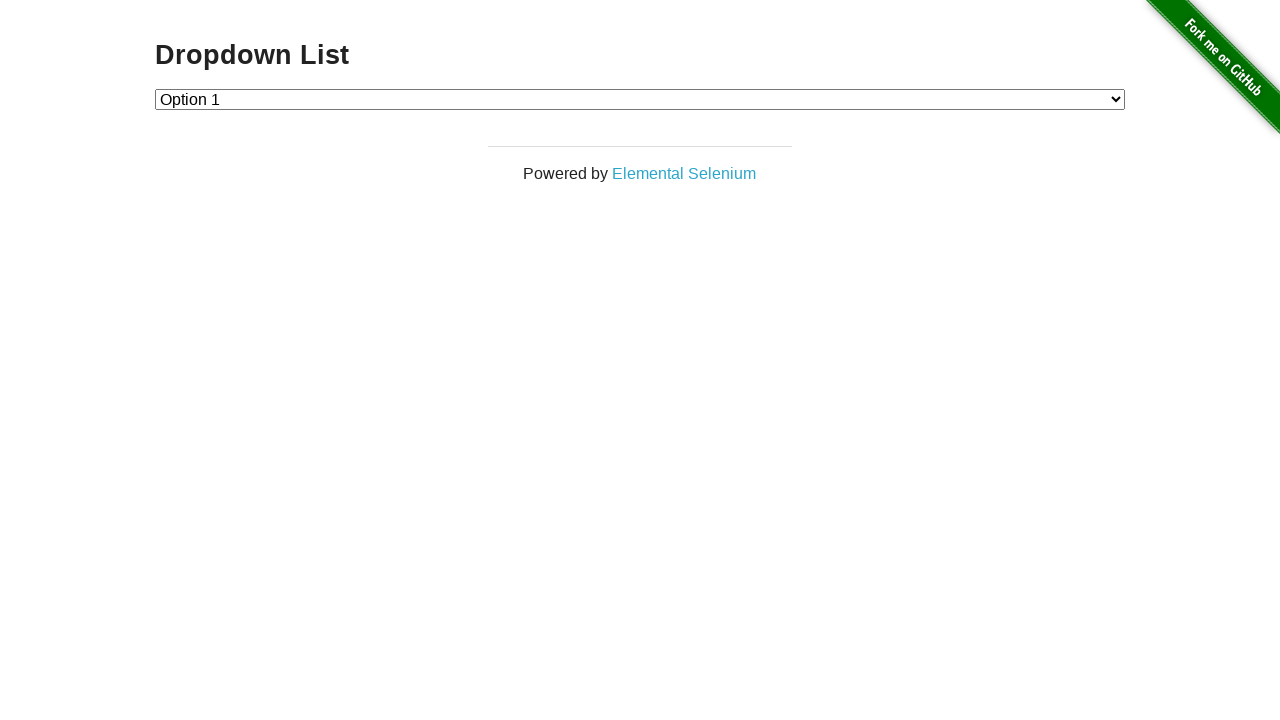

Selected option with value '2' from dropdown on #dropdown
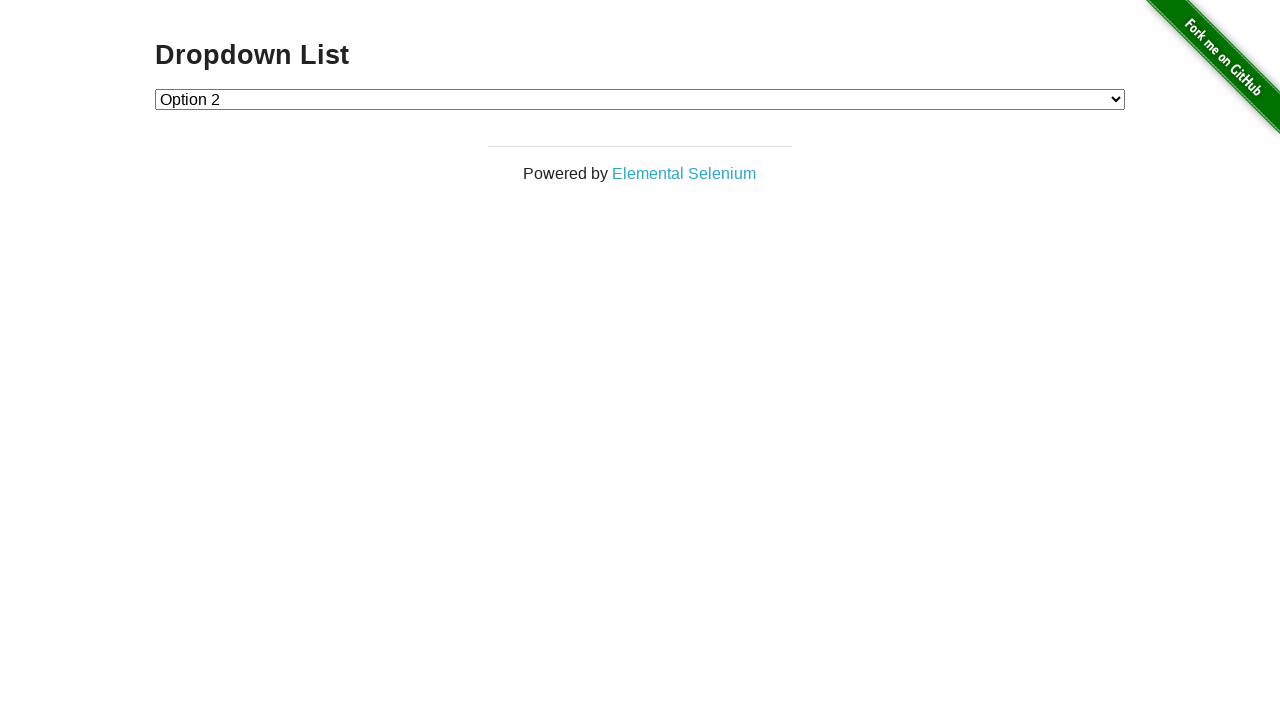

Verified that 'Option 2' is selected
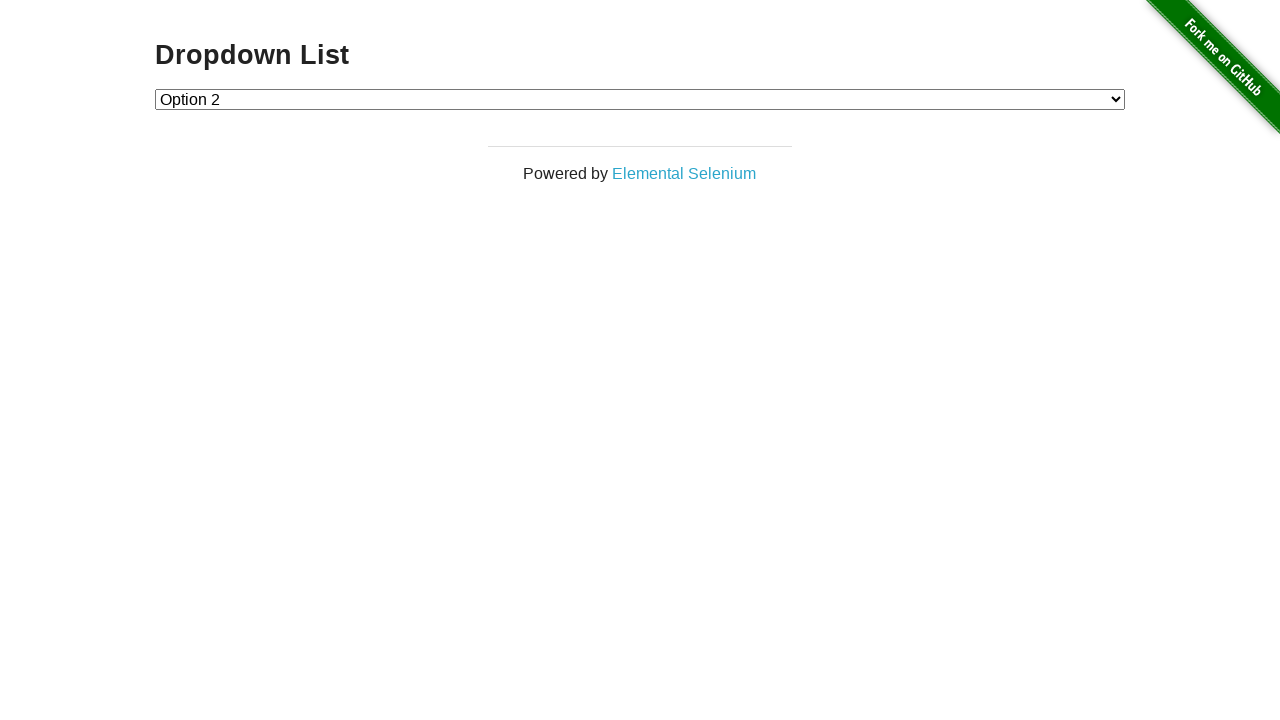

Selected option at index 1 from dropdown on #dropdown
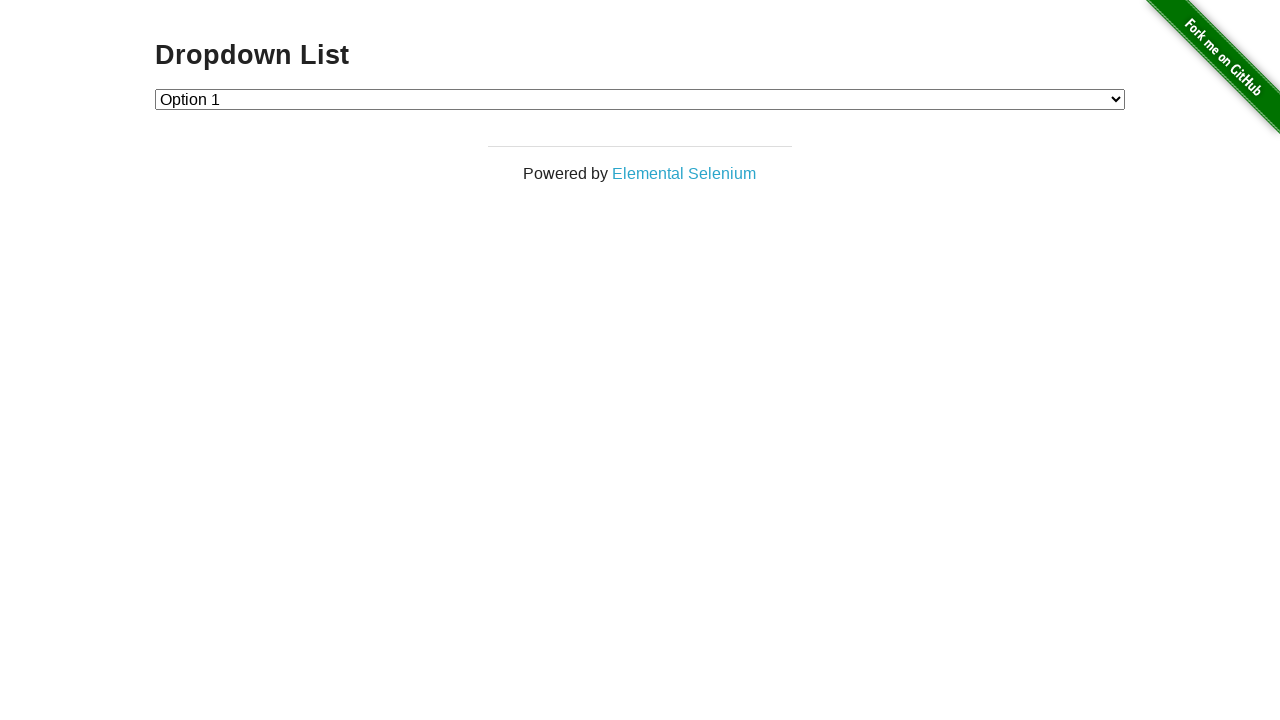

Verified that 'Option 1' is selected by index
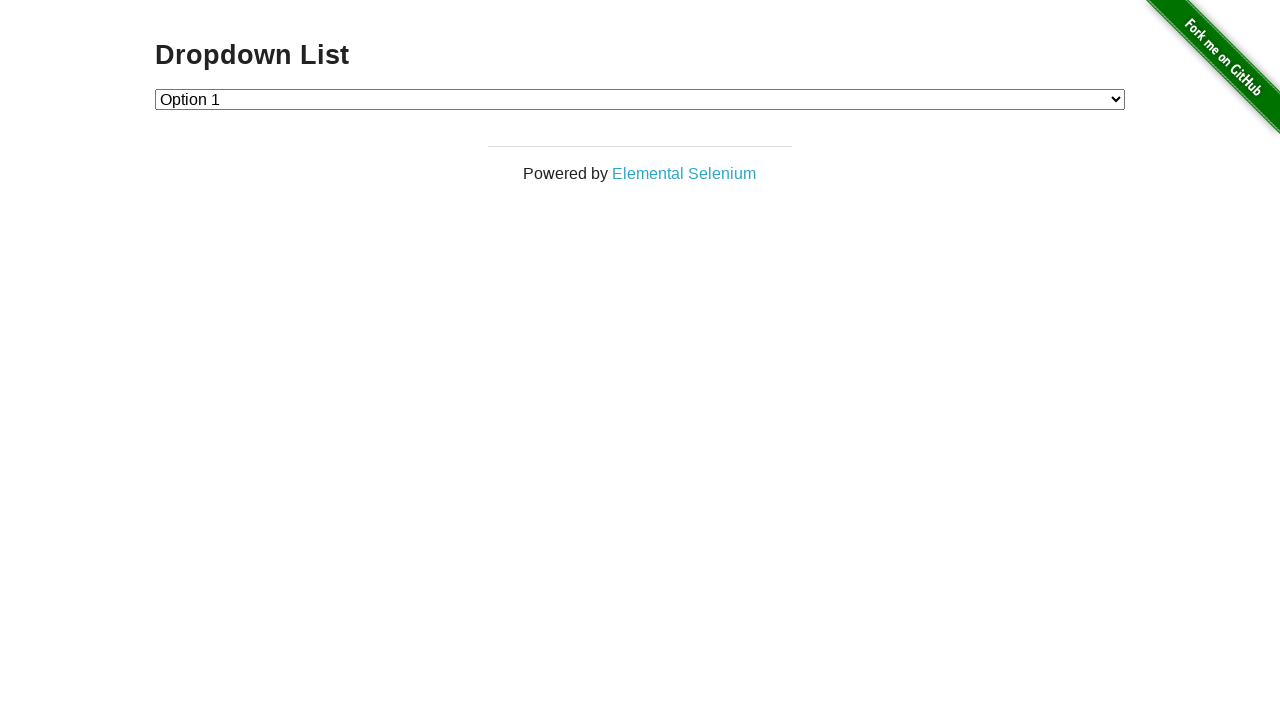

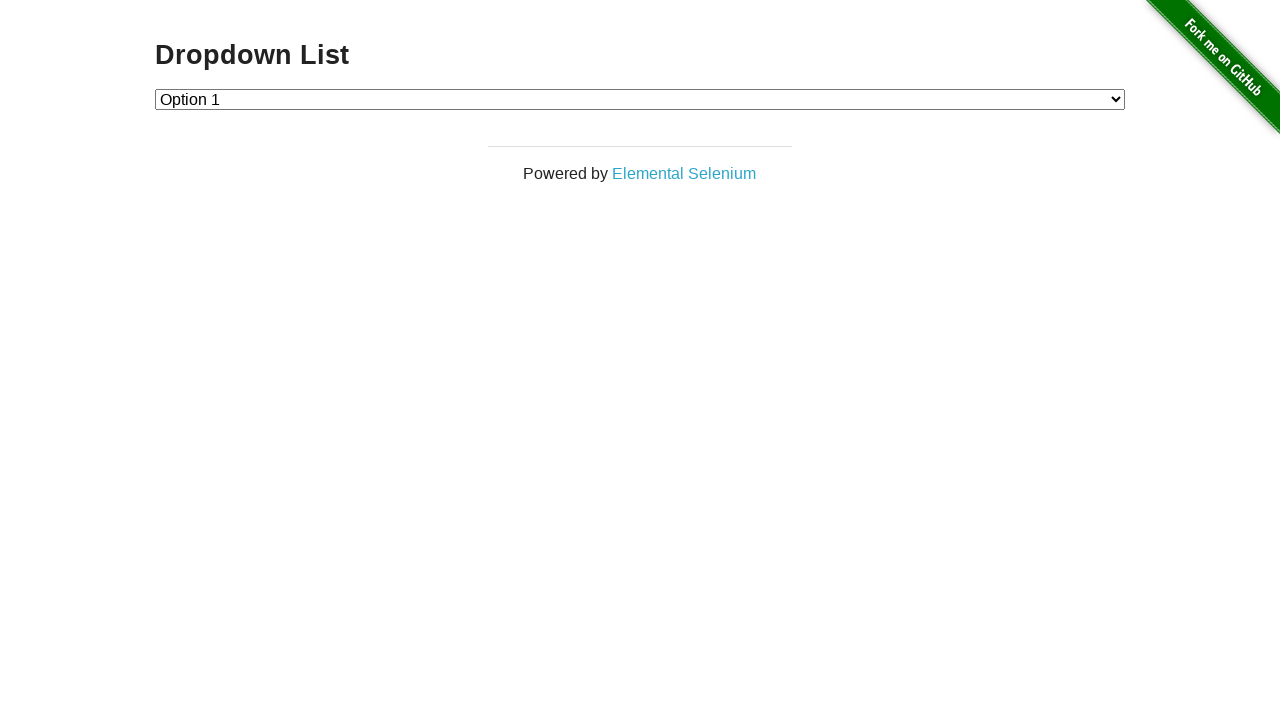